Tests that todo data persists after page reload

Starting URL: https://demo.playwright.dev/todomvc

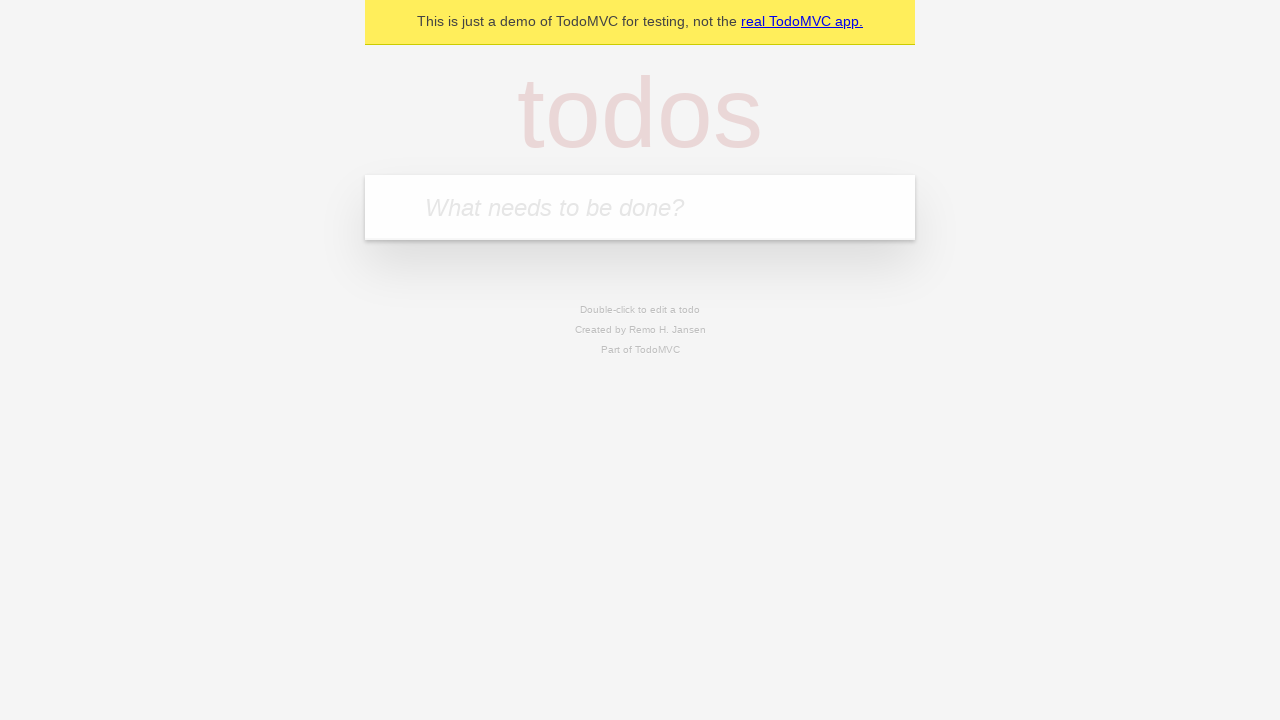

Filled todo input with 'buy some cheese' on internal:attr=[placeholder="What needs to be done?"i]
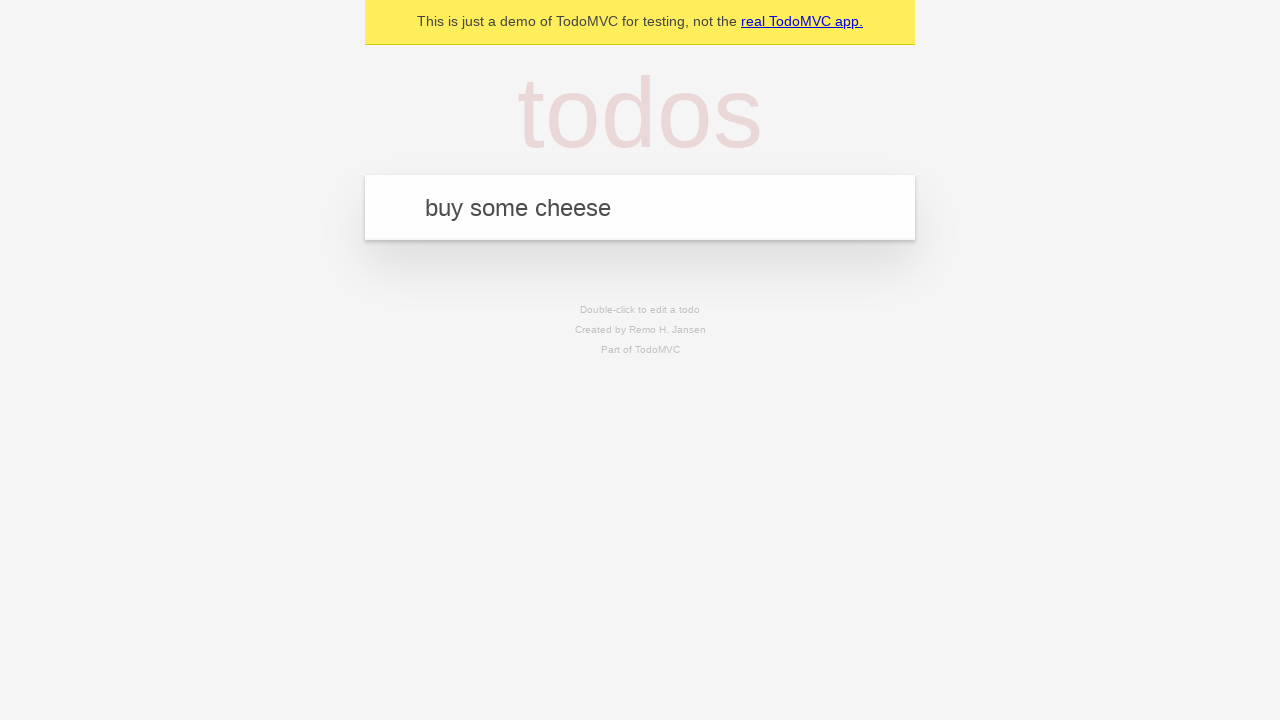

Pressed Enter to add first todo on internal:attr=[placeholder="What needs to be done?"i]
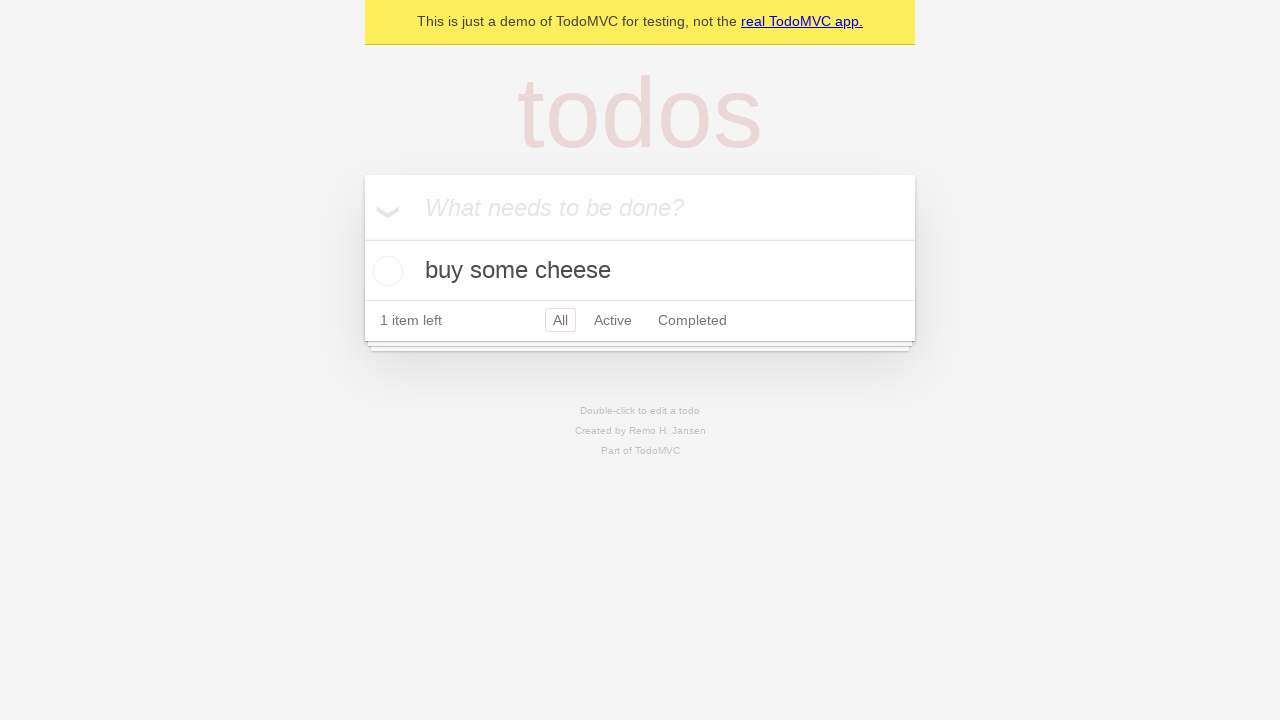

Filled todo input with 'feed the cat' on internal:attr=[placeholder="What needs to be done?"i]
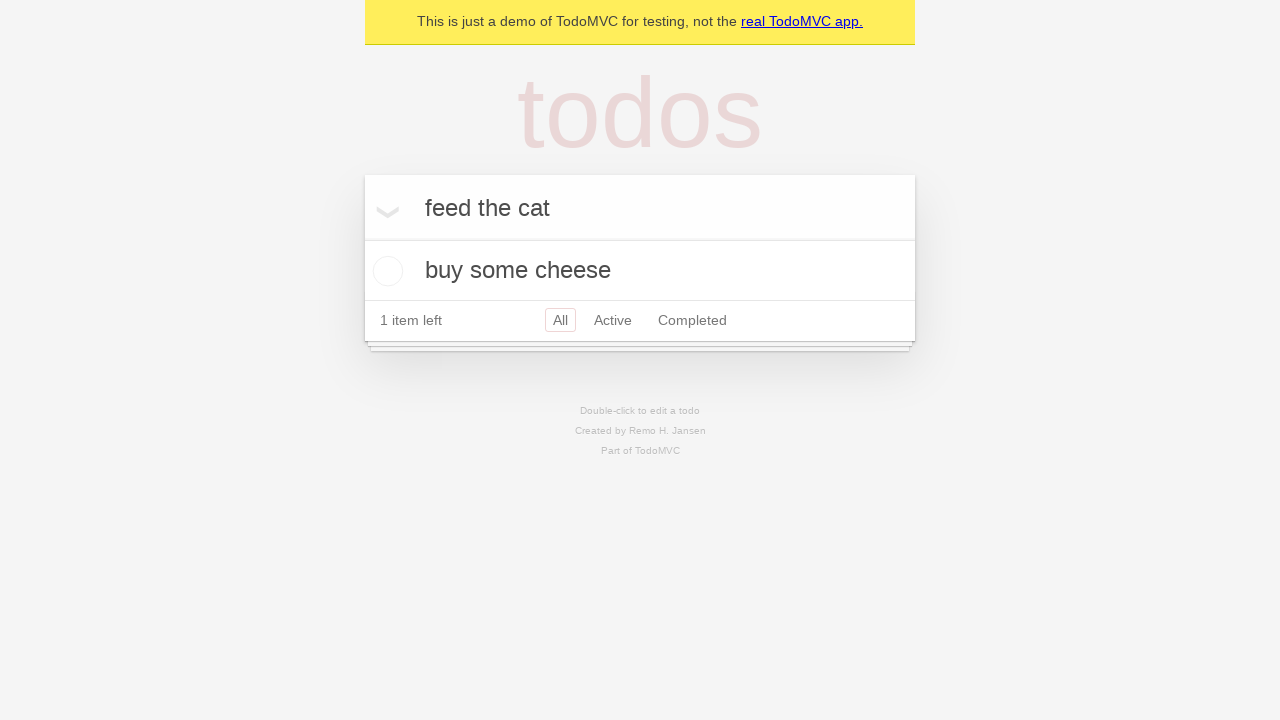

Pressed Enter to add second todo on internal:attr=[placeholder="What needs to be done?"i]
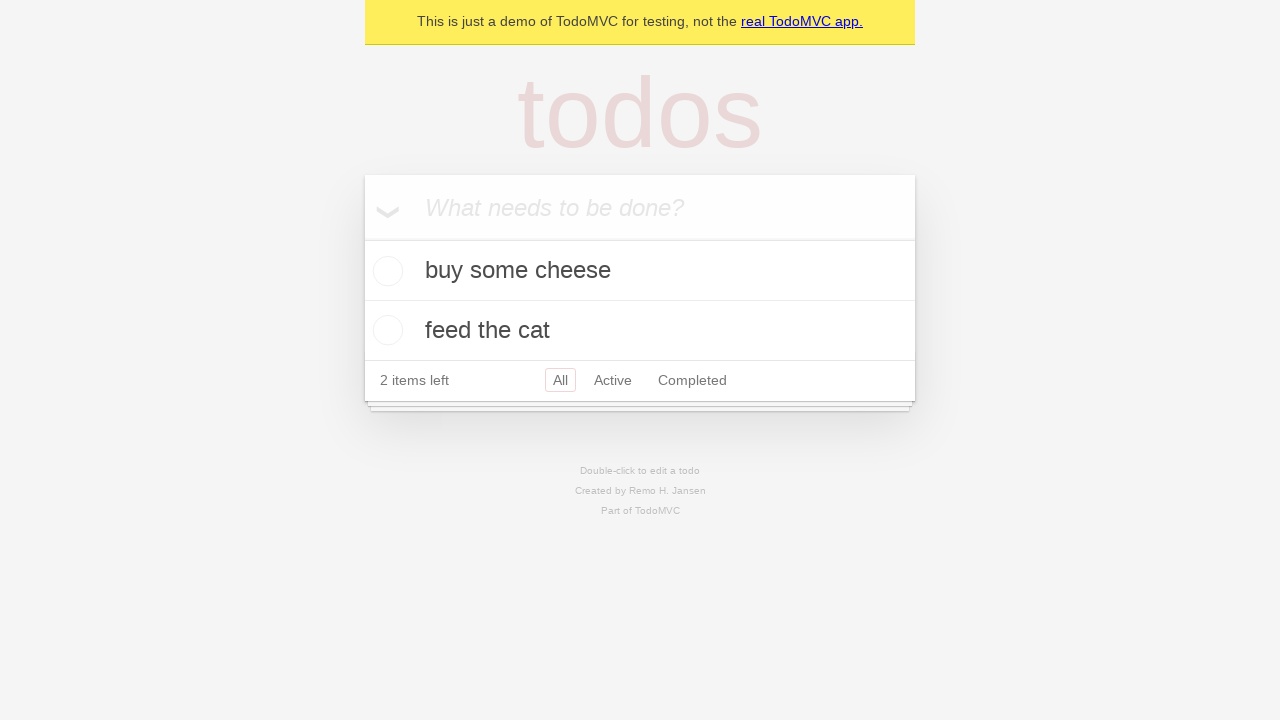

Checked the first todo item at (385, 271) on internal:testid=[data-testid="todo-item"s] >> nth=0 >> internal:role=checkbox
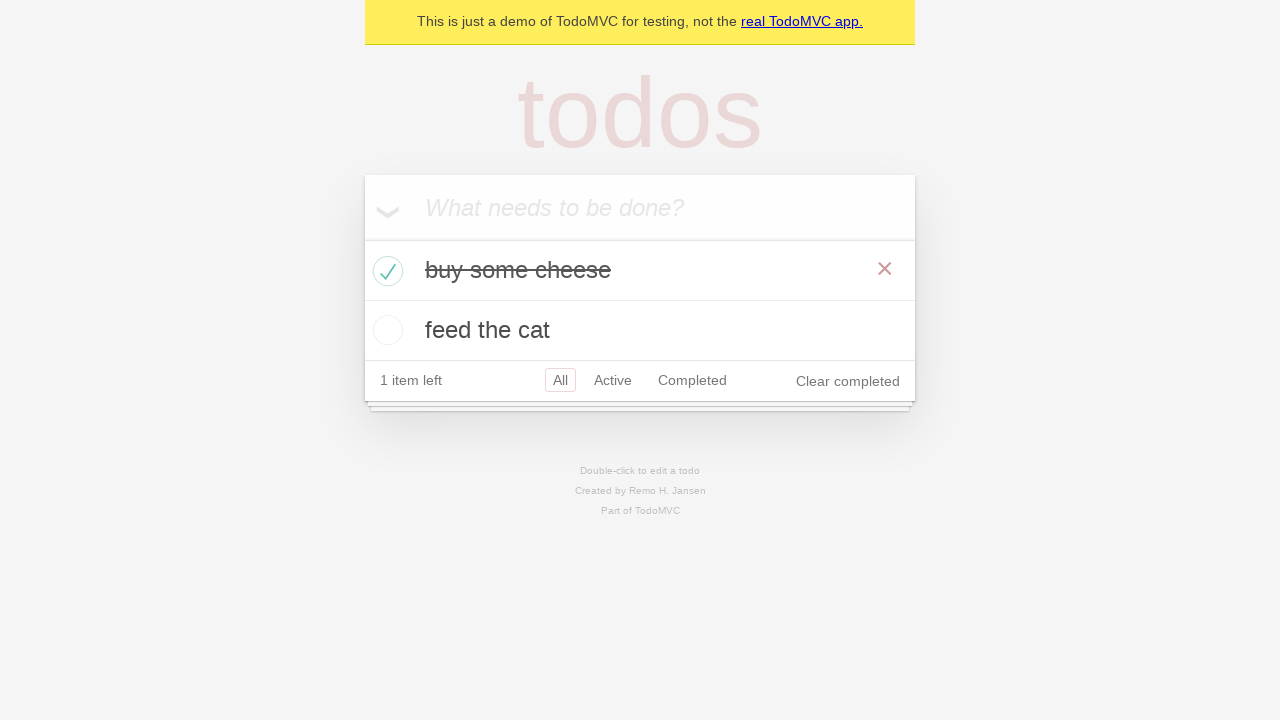

Reloaded the page to test data persistence
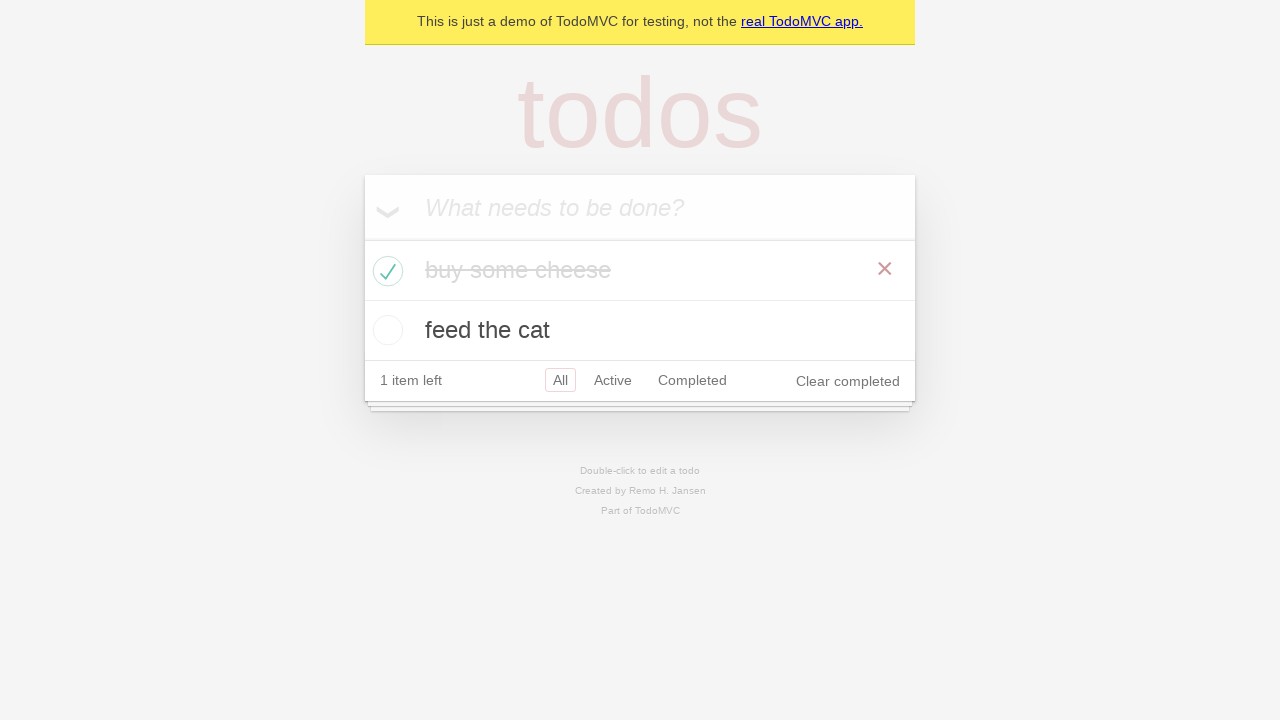

Todo items loaded after page reload
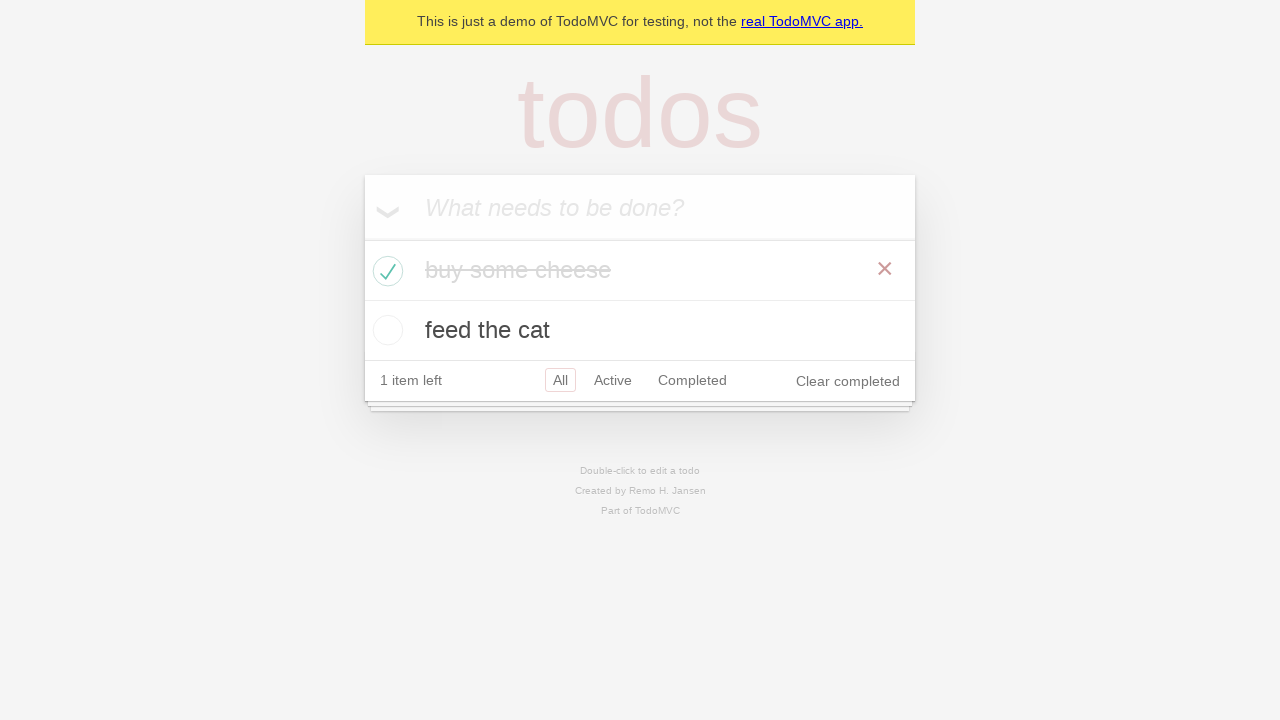

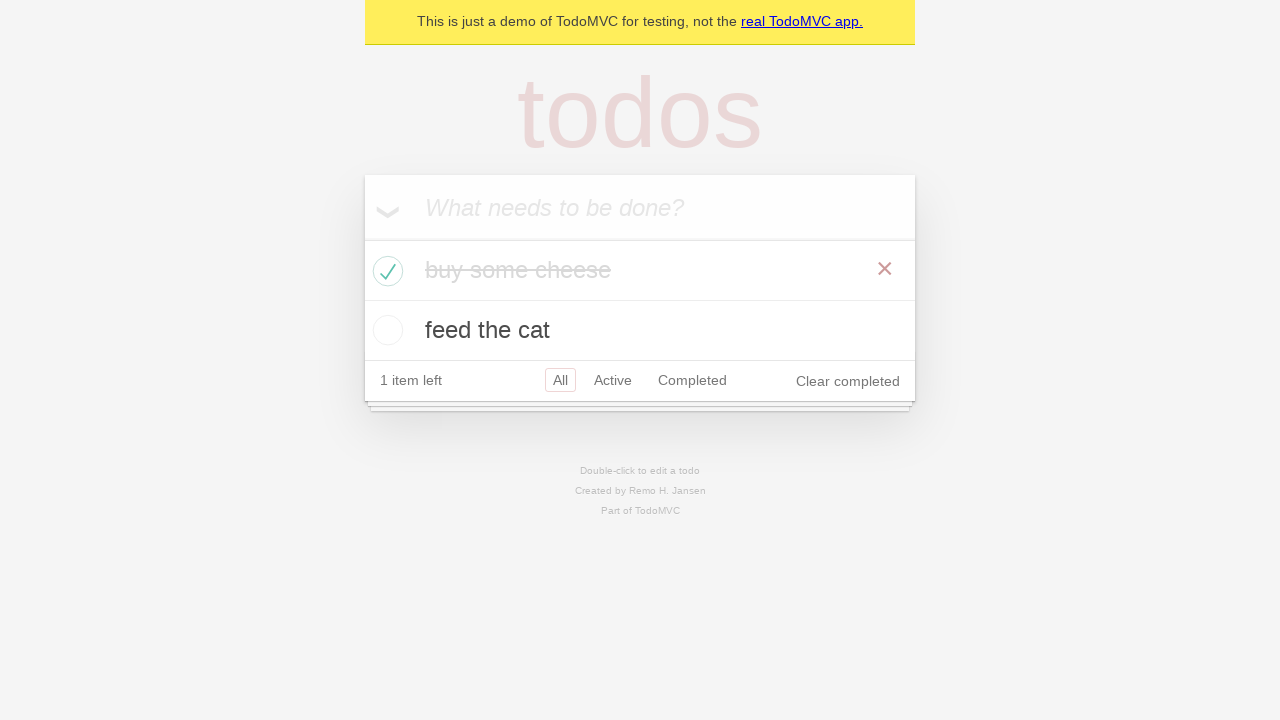